Tests a jQuery combo tree dropdown by clicking the input box and selecting all available choices from the dropdown list

Starting URL: https://www.jqueryscript.net/demo/Drop-Down-Combo-Tree/#google_vignette

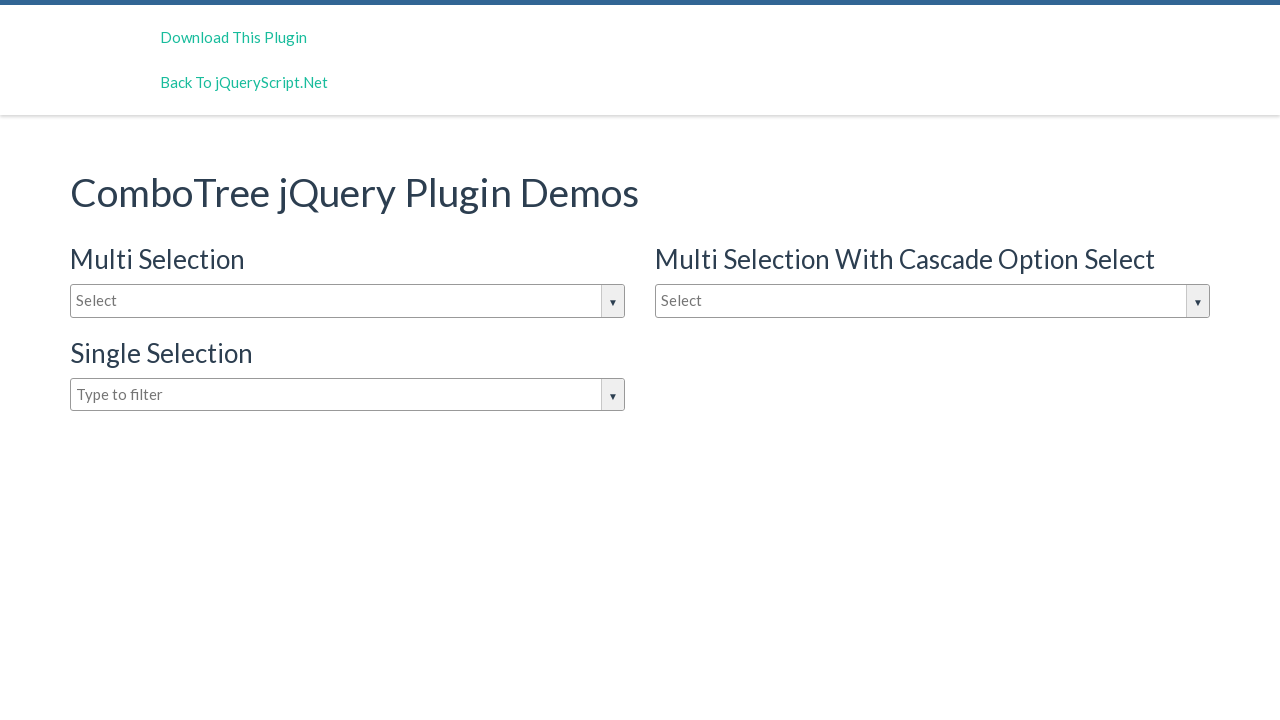

Clicked on the combo tree input box to open dropdown at (348, 301) on input#justAnInputBox
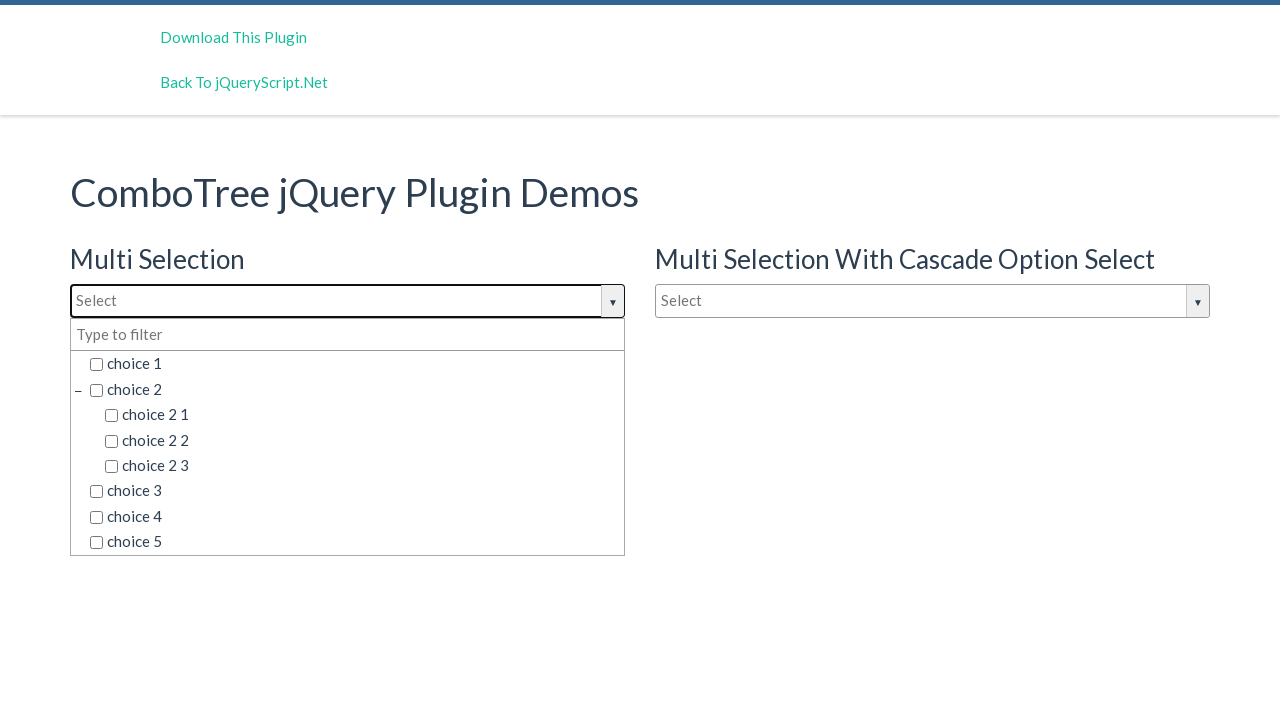

Dropdown items are now visible
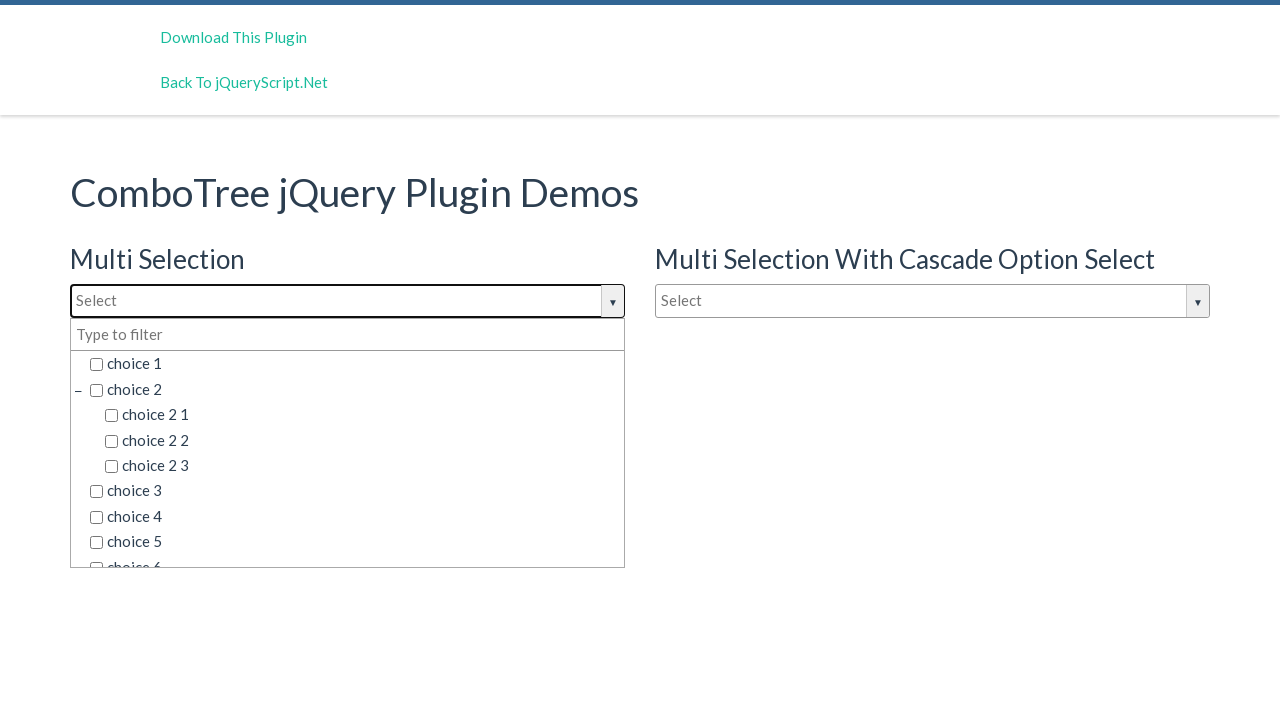

Retrieved all dropdown choices (45 items found)
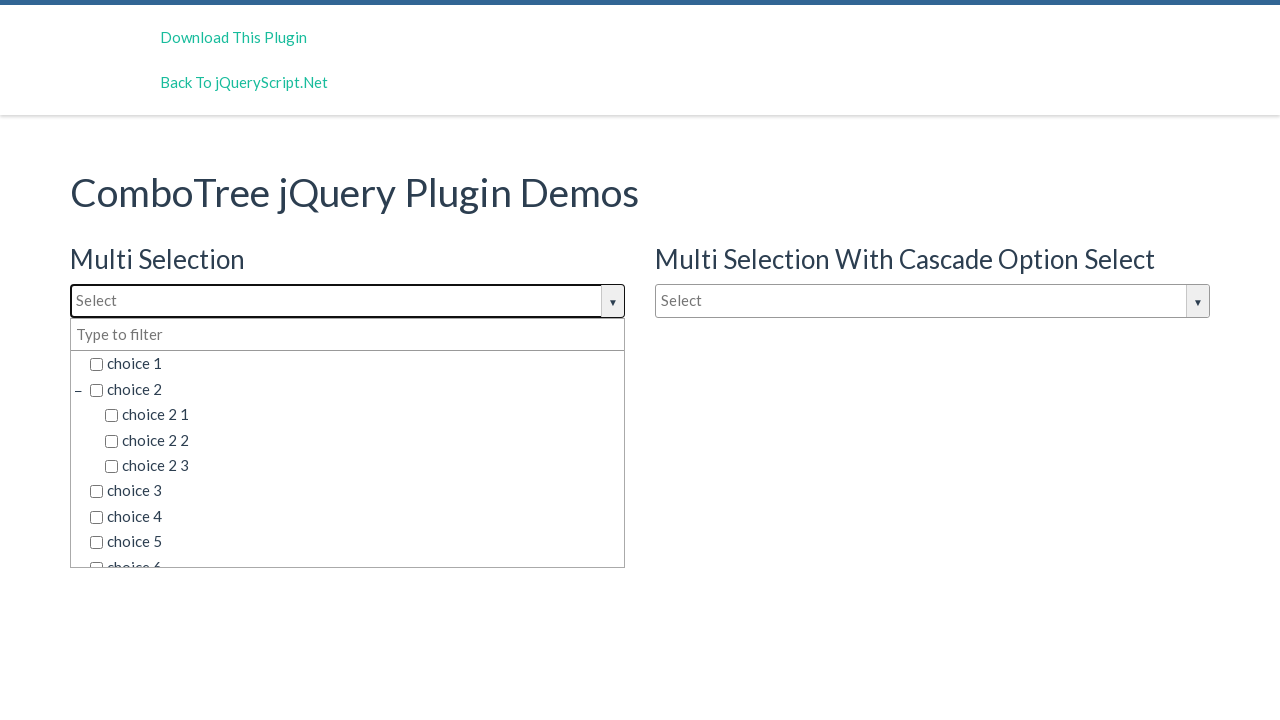

Clicked dropdown choice 1 at (355, 364) on span.comboTreeItemTitle >> nth=0
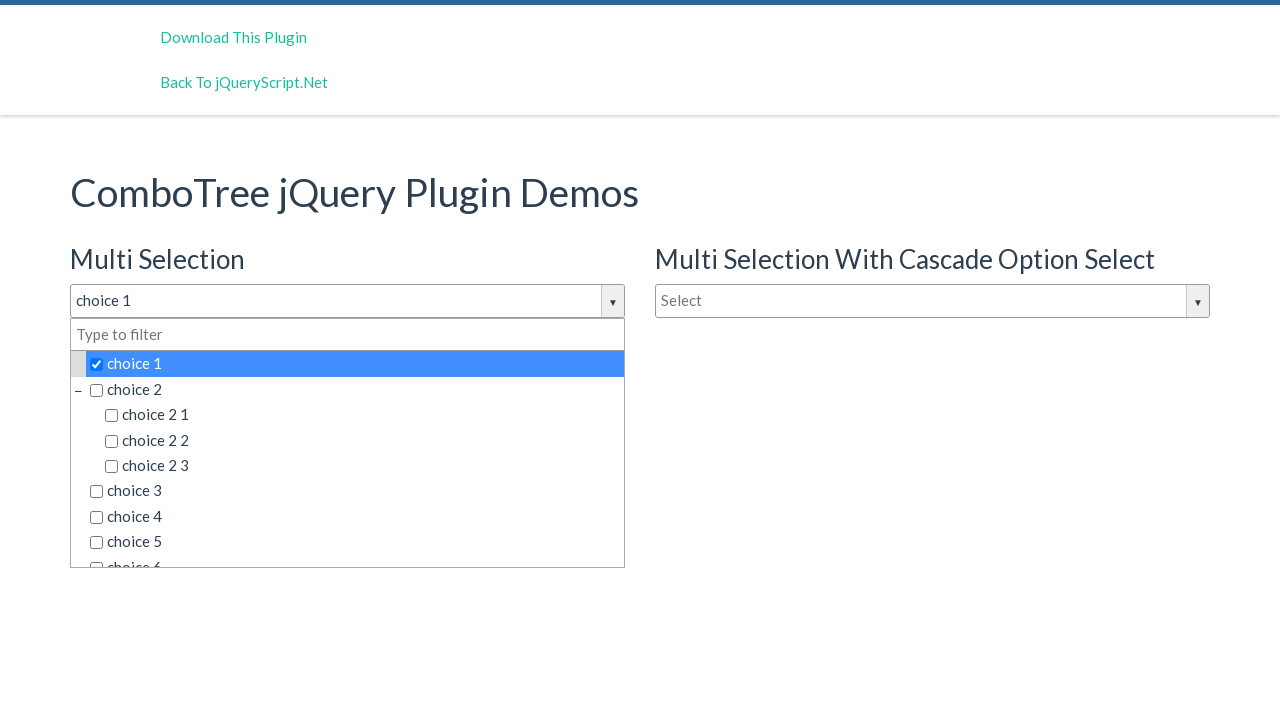

Clicked dropdown choice 2 at (355, 389) on span.comboTreeItemTitle >> nth=1
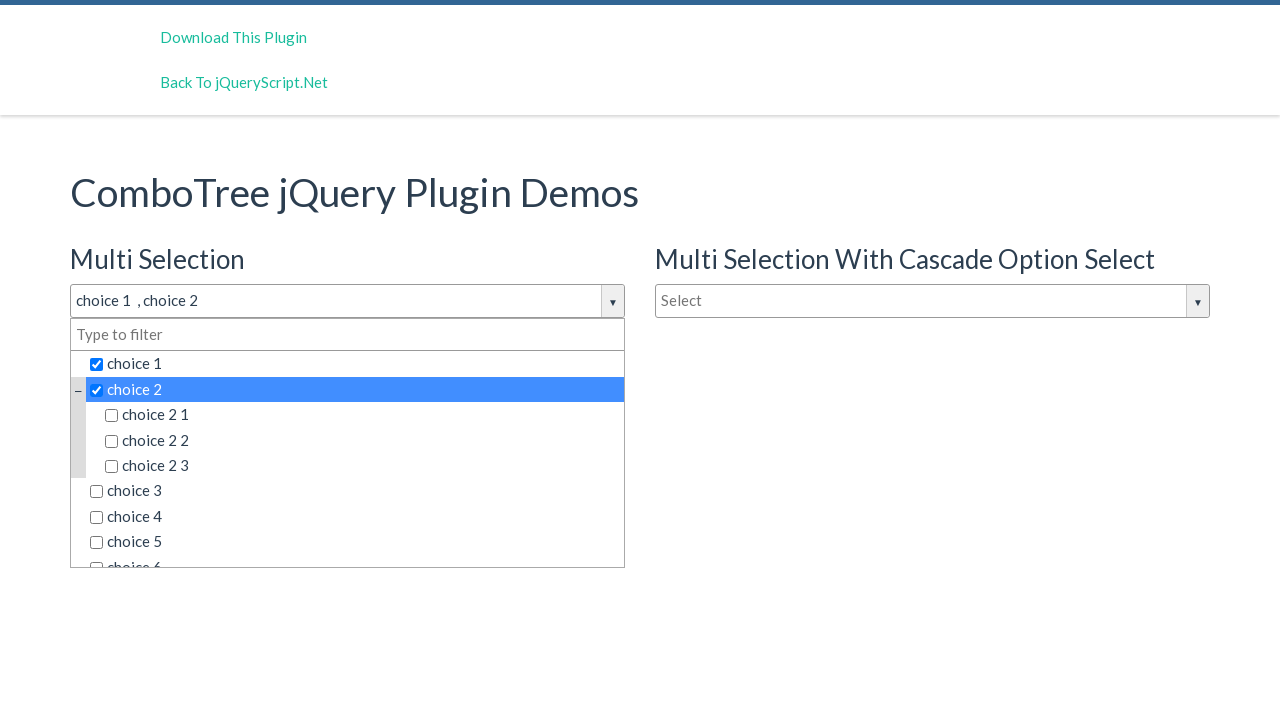

Clicked dropdown choice 3 at (362, 415) on span.comboTreeItemTitle >> nth=2
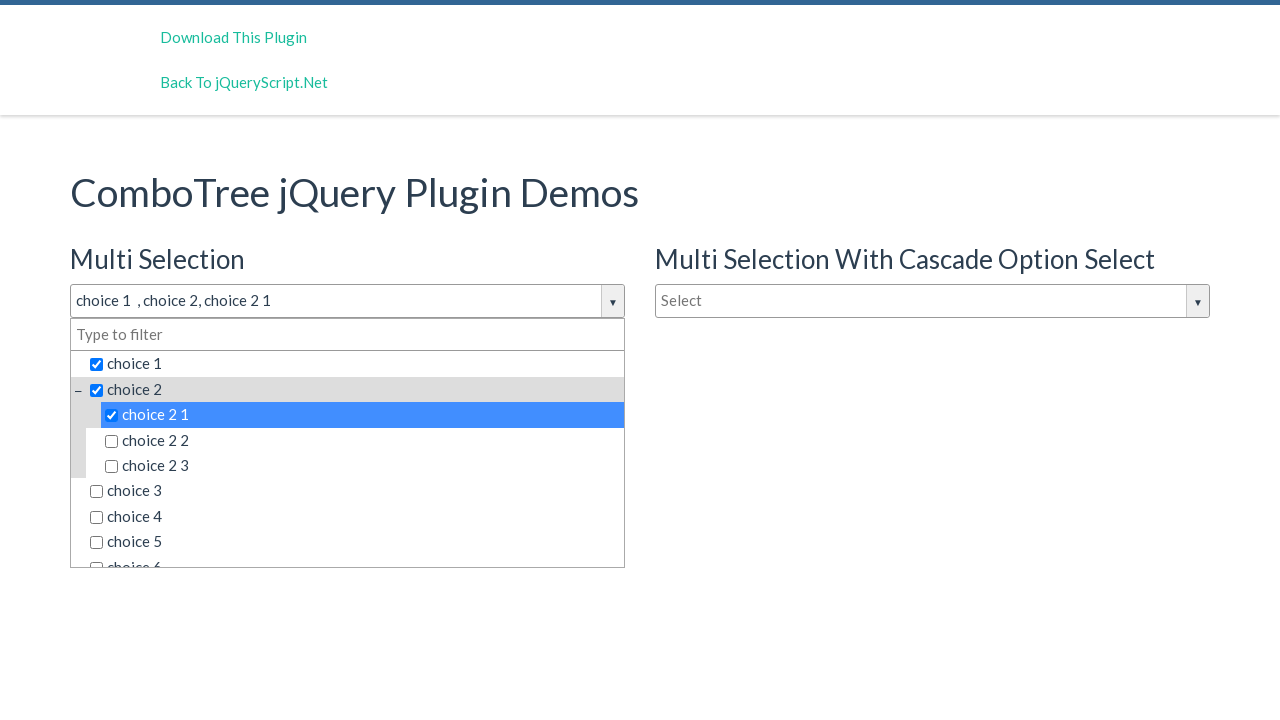

Clicked dropdown choice 4 at (362, 440) on span.comboTreeItemTitle >> nth=3
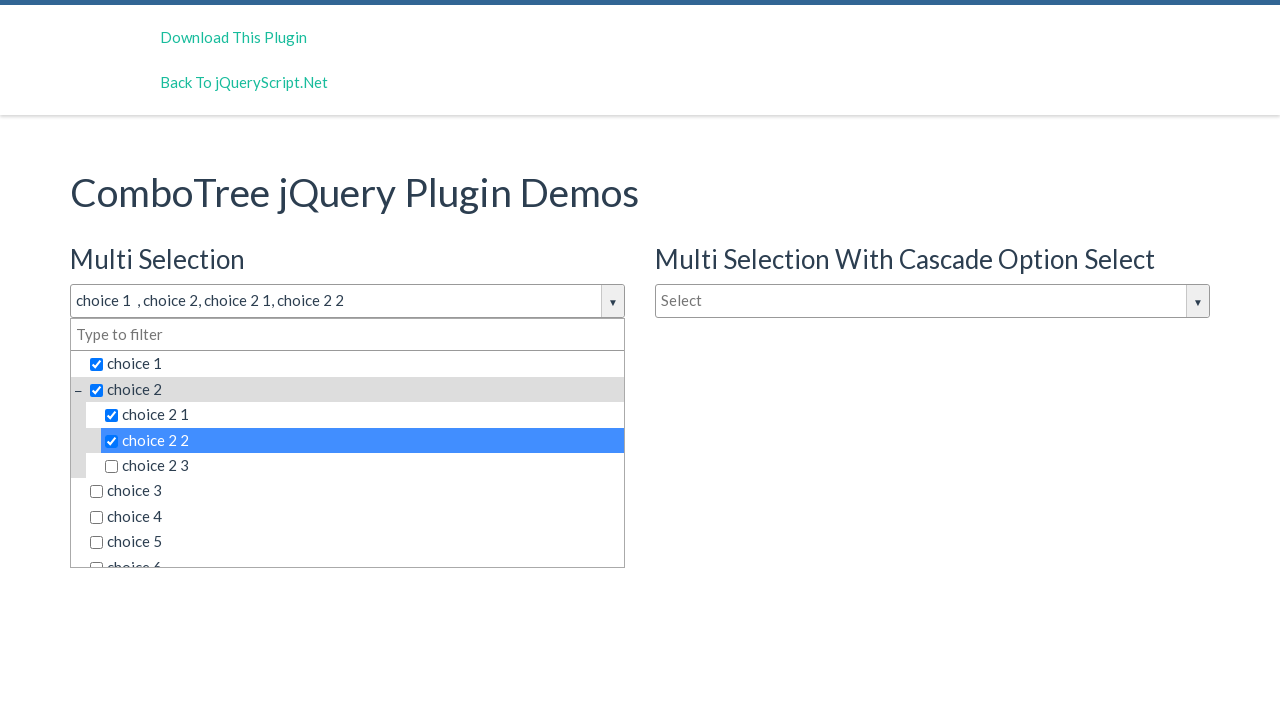

Clicked dropdown choice 5 at (362, 466) on span.comboTreeItemTitle >> nth=4
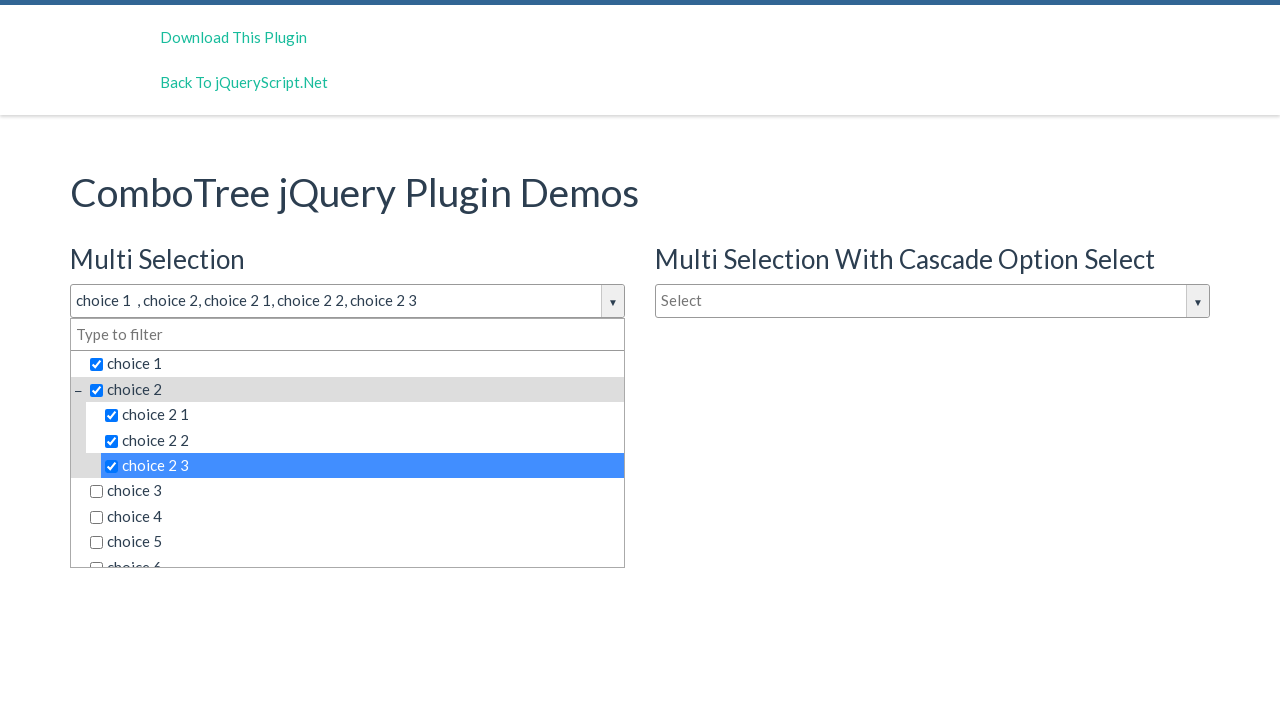

Clicked dropdown choice 6 at (355, 491) on span.comboTreeItemTitle >> nth=5
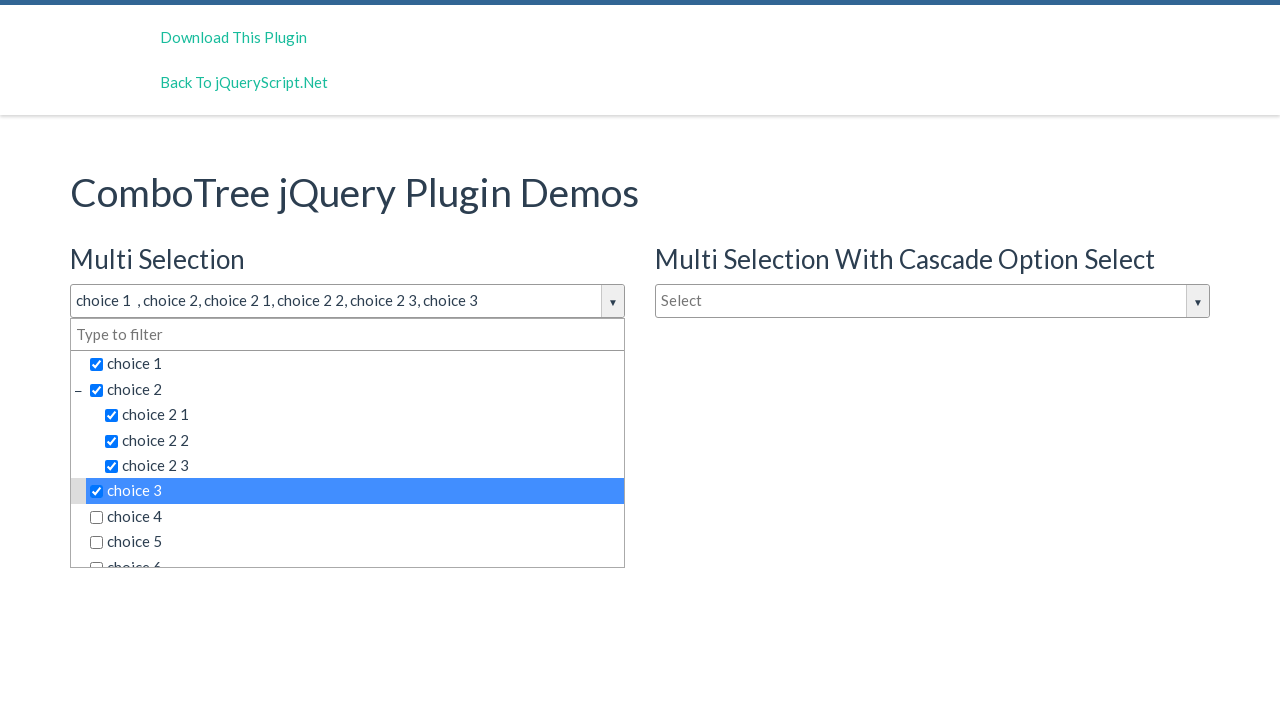

Clicked dropdown choice 7 at (355, 517) on span.comboTreeItemTitle >> nth=6
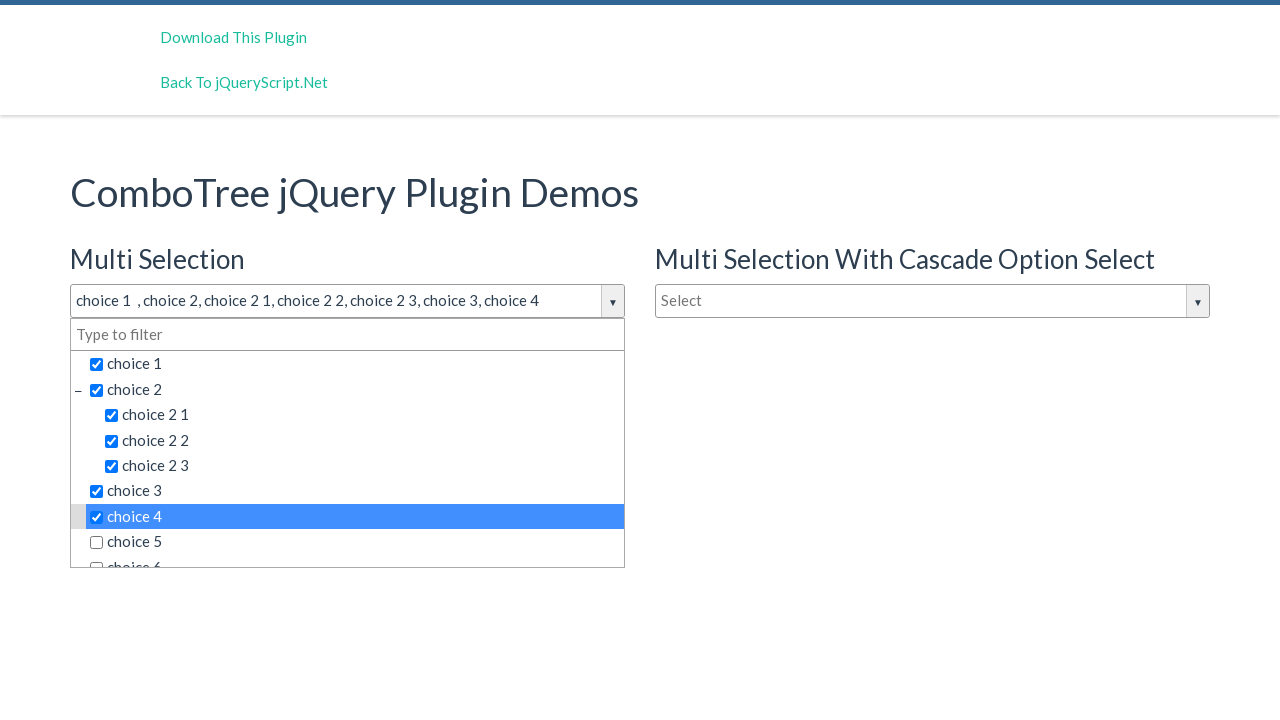

Clicked dropdown choice 8 at (355, 542) on span.comboTreeItemTitle >> nth=7
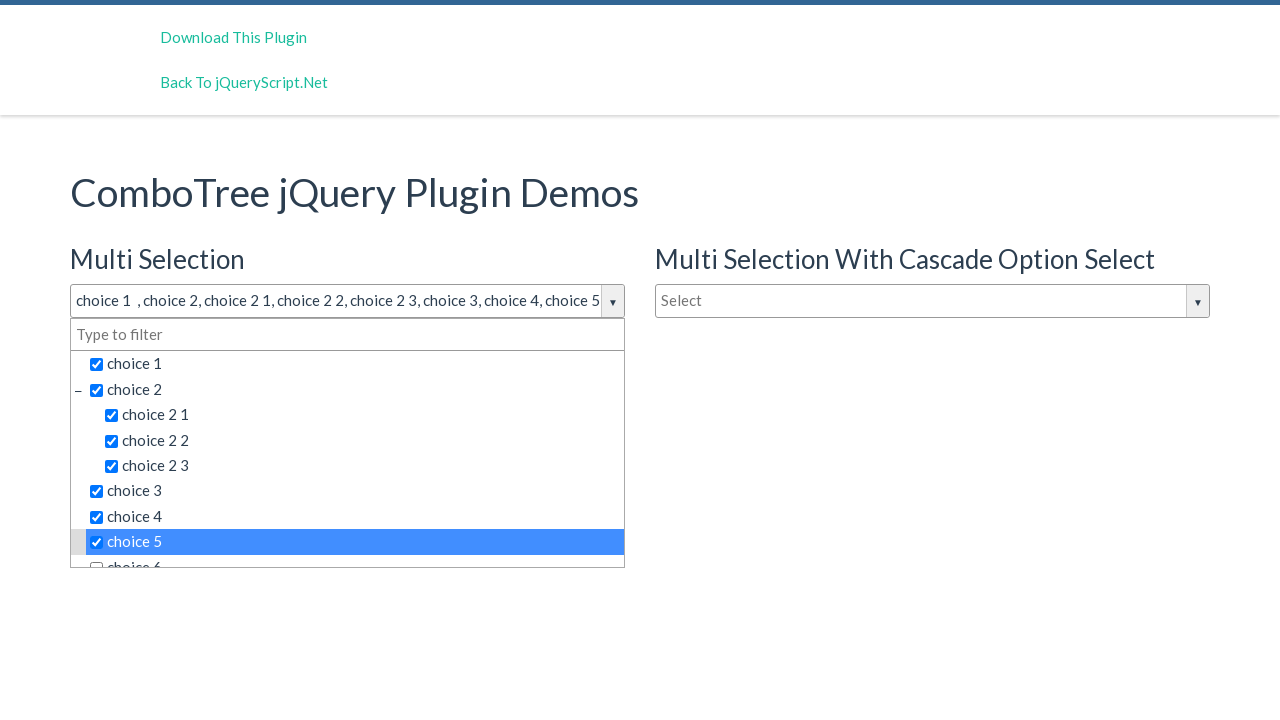

Clicked dropdown choice 9 at (355, 554) on span.comboTreeItemTitle >> nth=8
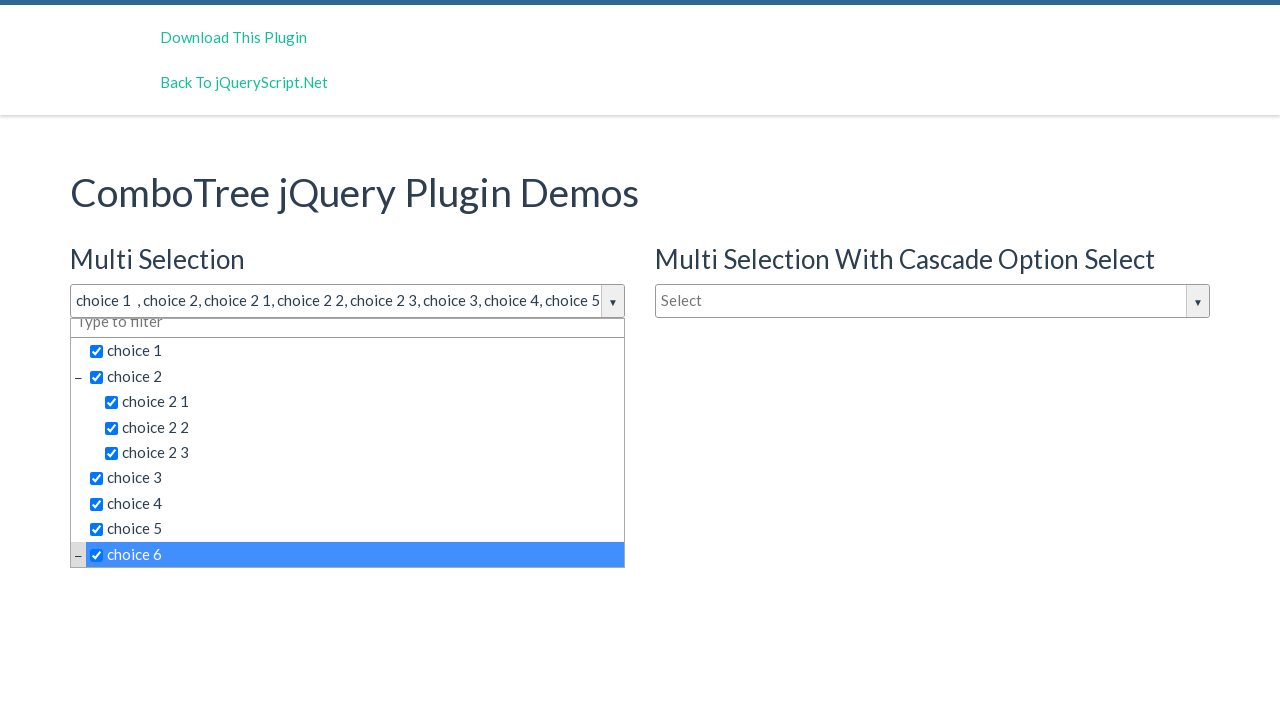

Clicked dropdown choice 10 at (362, 443) on span.comboTreeItemTitle >> nth=9
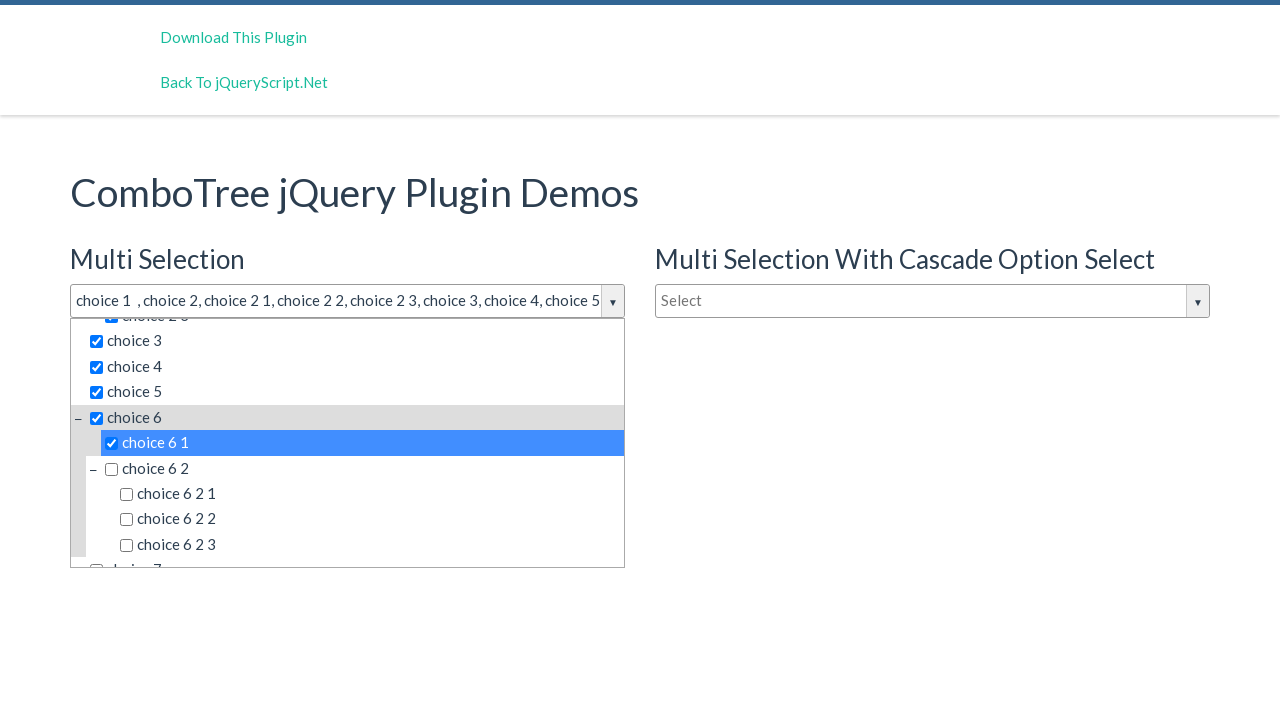

Clicked dropdown choice 11 at (362, 468) on span.comboTreeItemTitle >> nth=10
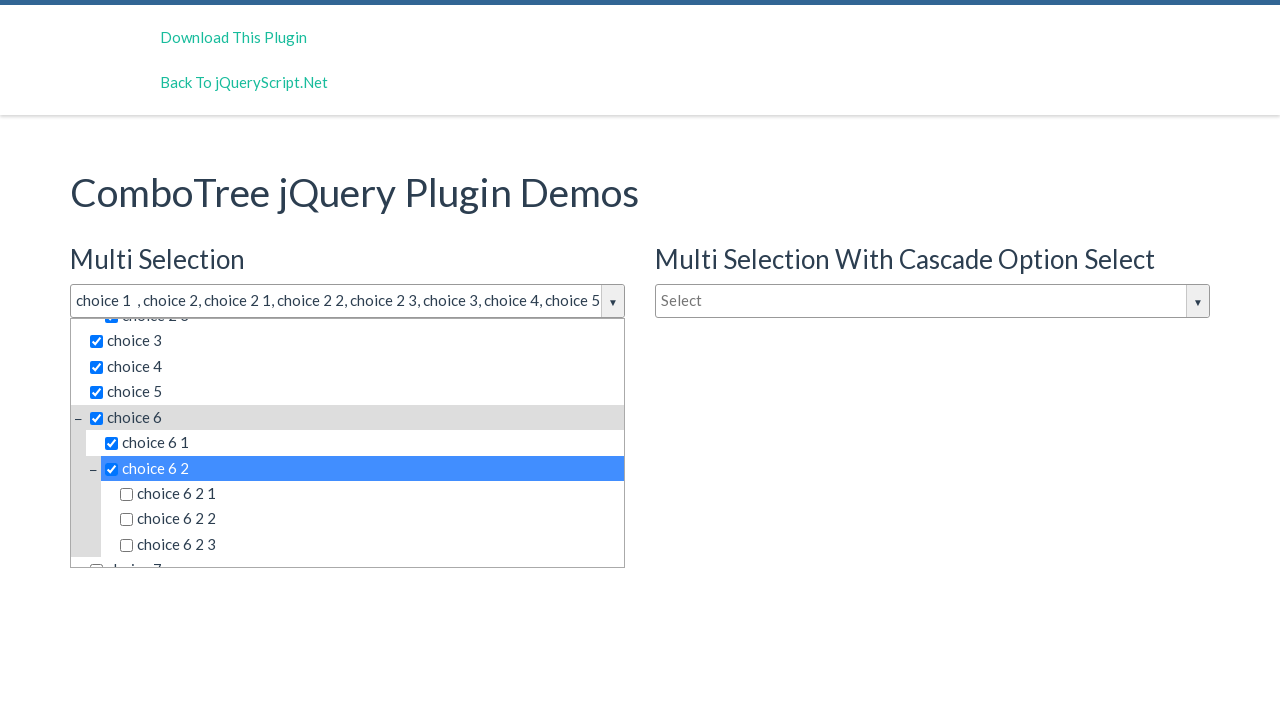

Clicked dropdown choice 12 at (370, 494) on span.comboTreeItemTitle >> nth=11
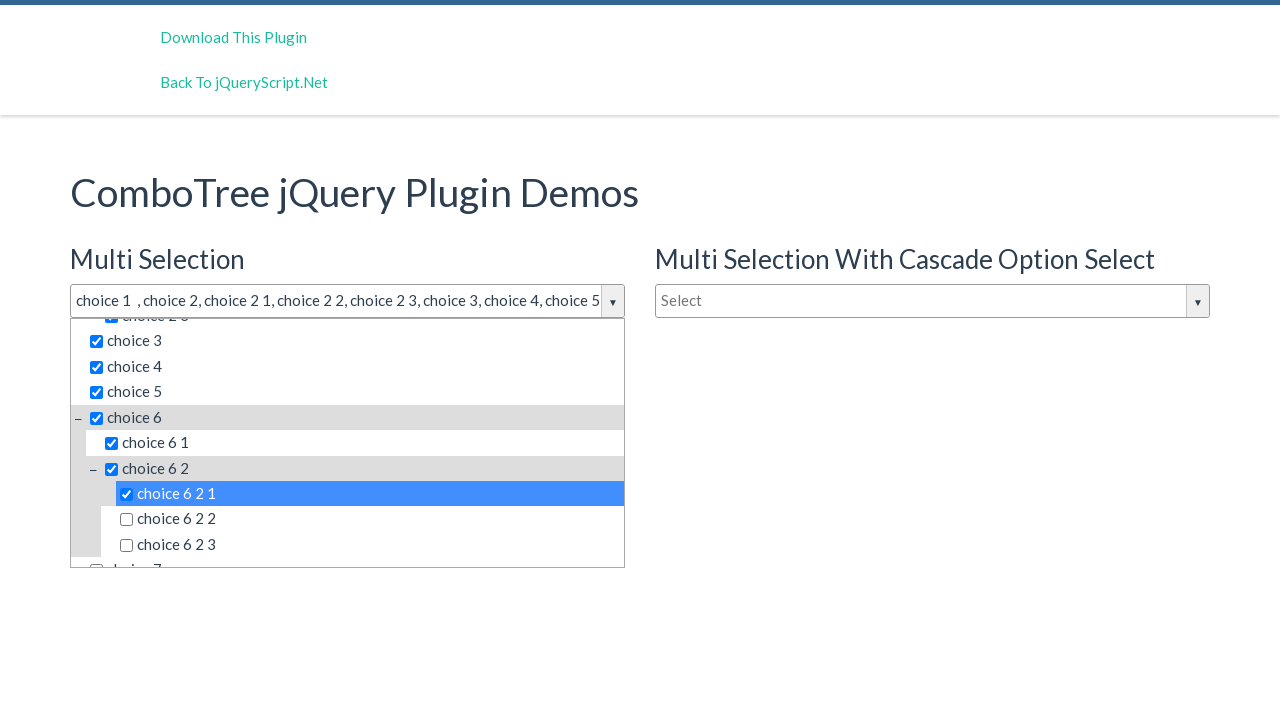

Clicked dropdown choice 13 at (370, 519) on span.comboTreeItemTitle >> nth=12
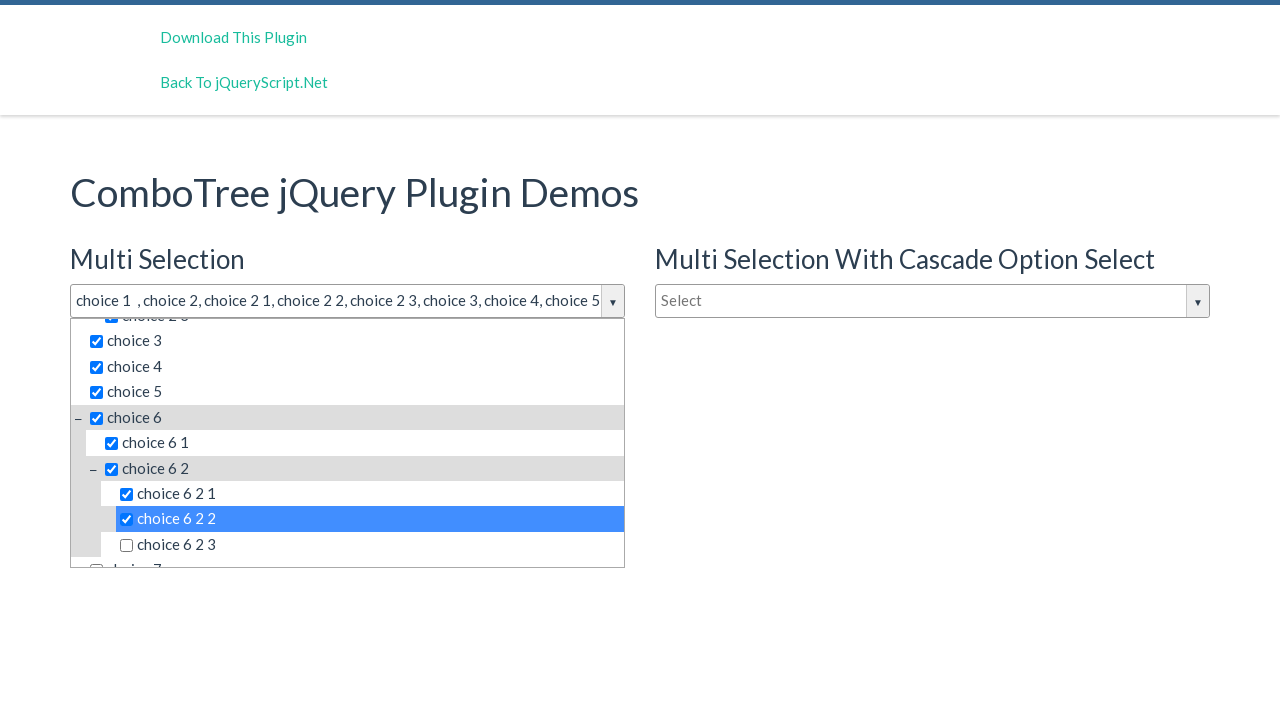

Clicked dropdown choice 14 at (370, 545) on span.comboTreeItemTitle >> nth=13
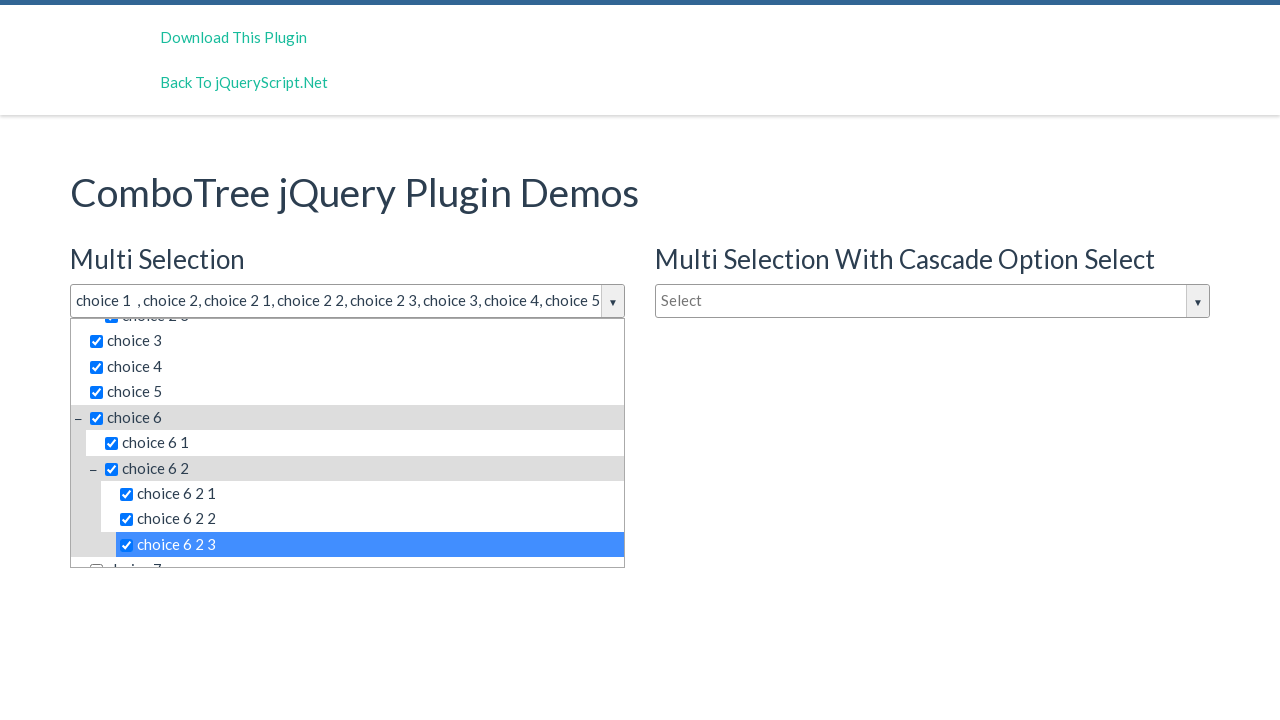

Clicked dropdown choice 15 at (355, 554) on span.comboTreeItemTitle >> nth=14
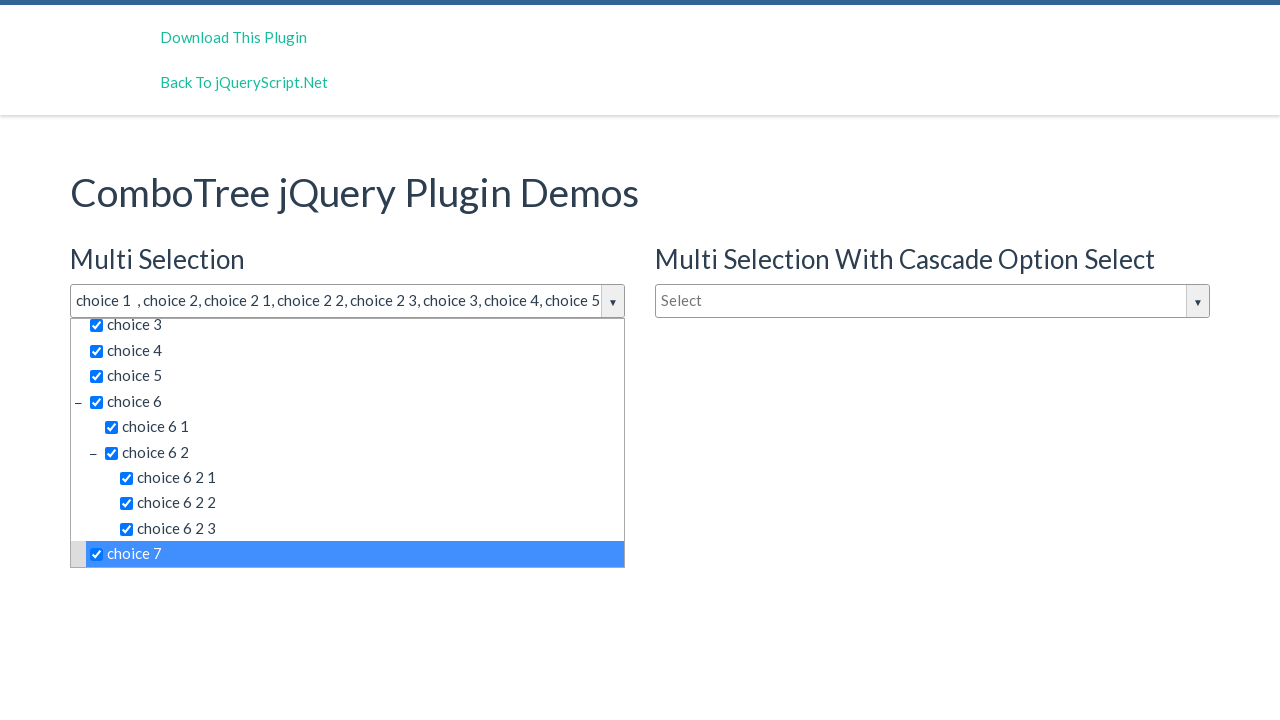

Stopped after clicking 15 dropdown choices - remaining elements not visible
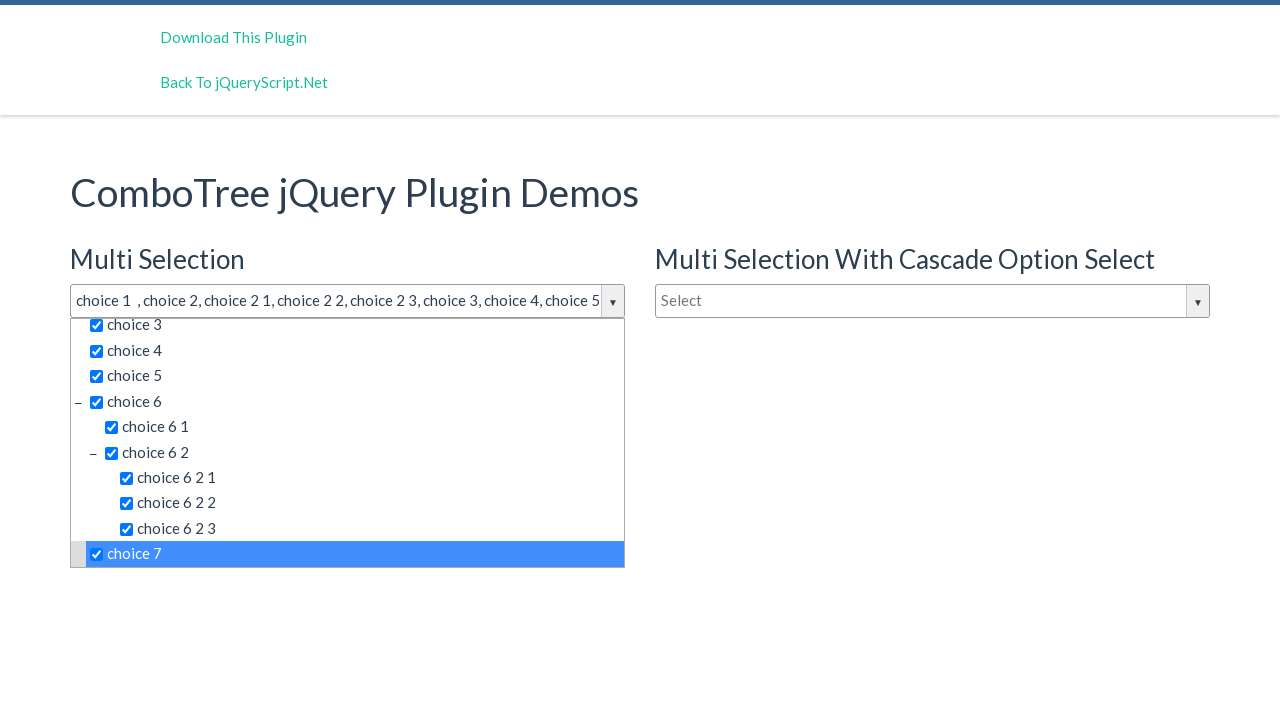

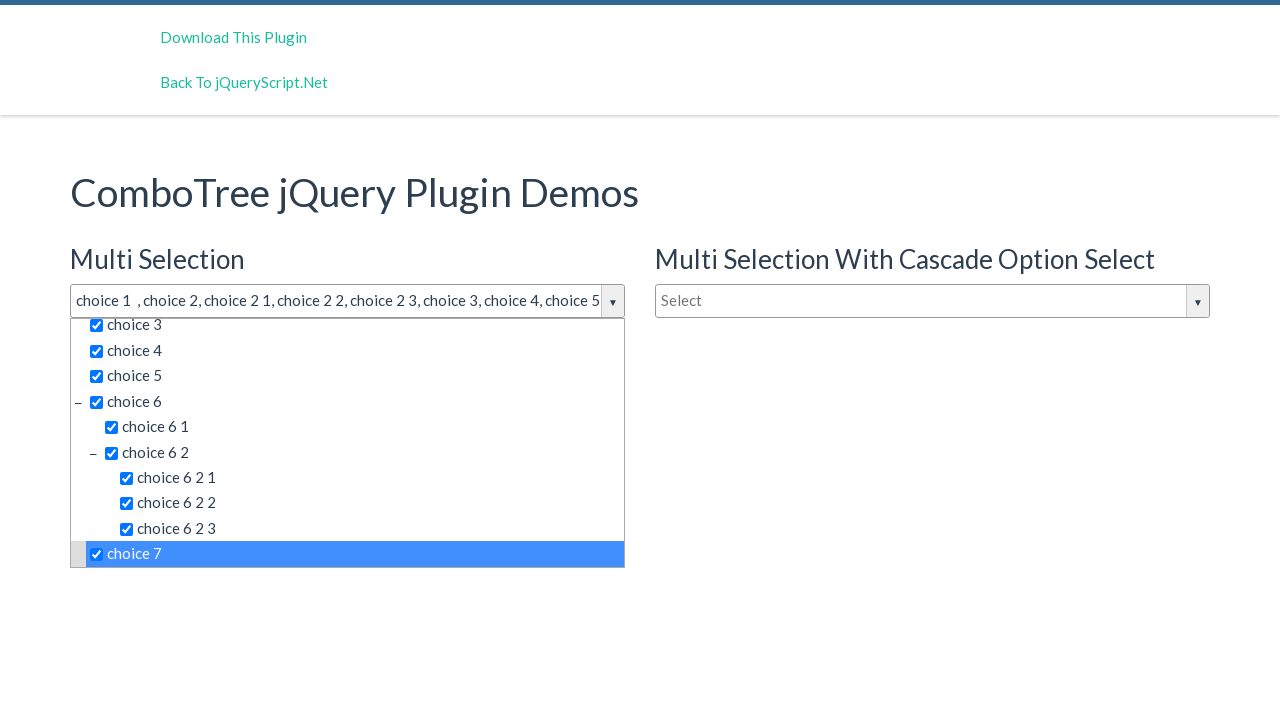